Tests a multi-step flow that calculates a mathematical value to find and click a specific link, then fills out a form with personal information (first name, last name, city, country) and submits it.

Starting URL: http://suninjuly.github.io/find_link_text

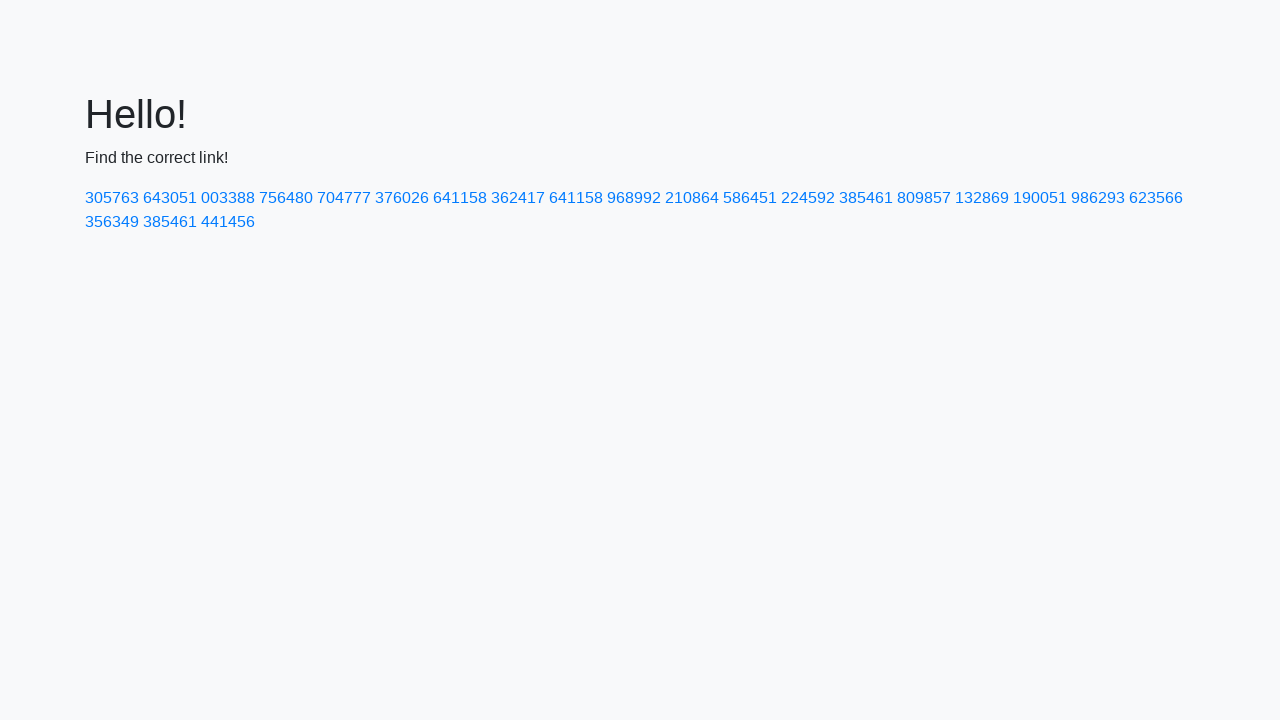

Clicked link with calculated text value: 224592 at (808, 198) on text=224592
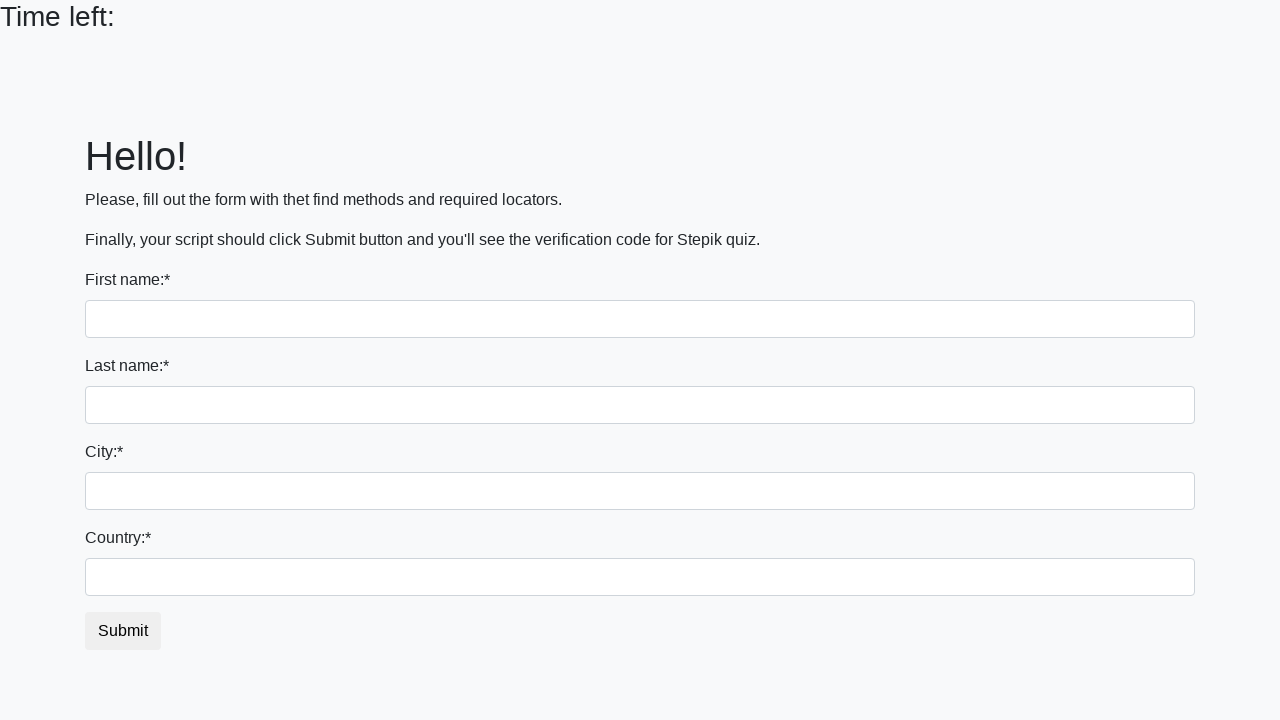

Filled first name field with 'Ivan' on form .form-group:nth-child(1) .form-control
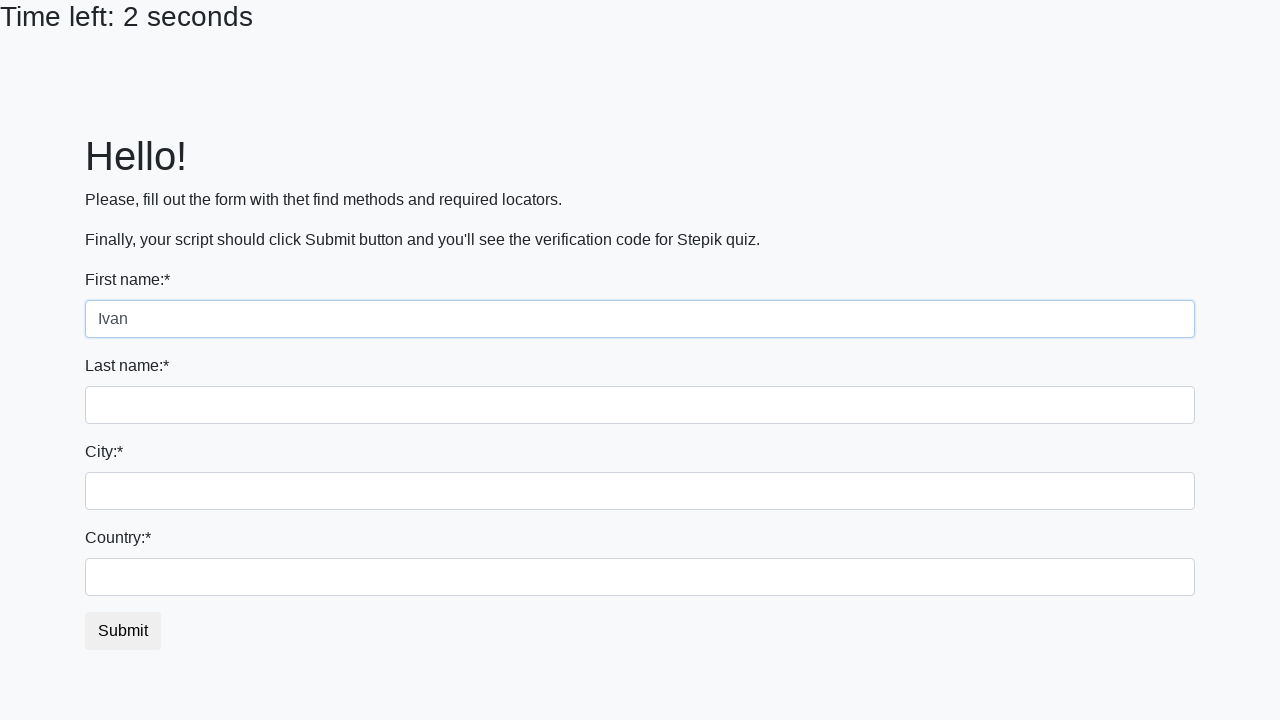

Filled last name field with 'Petrov' on input[name='last_name']
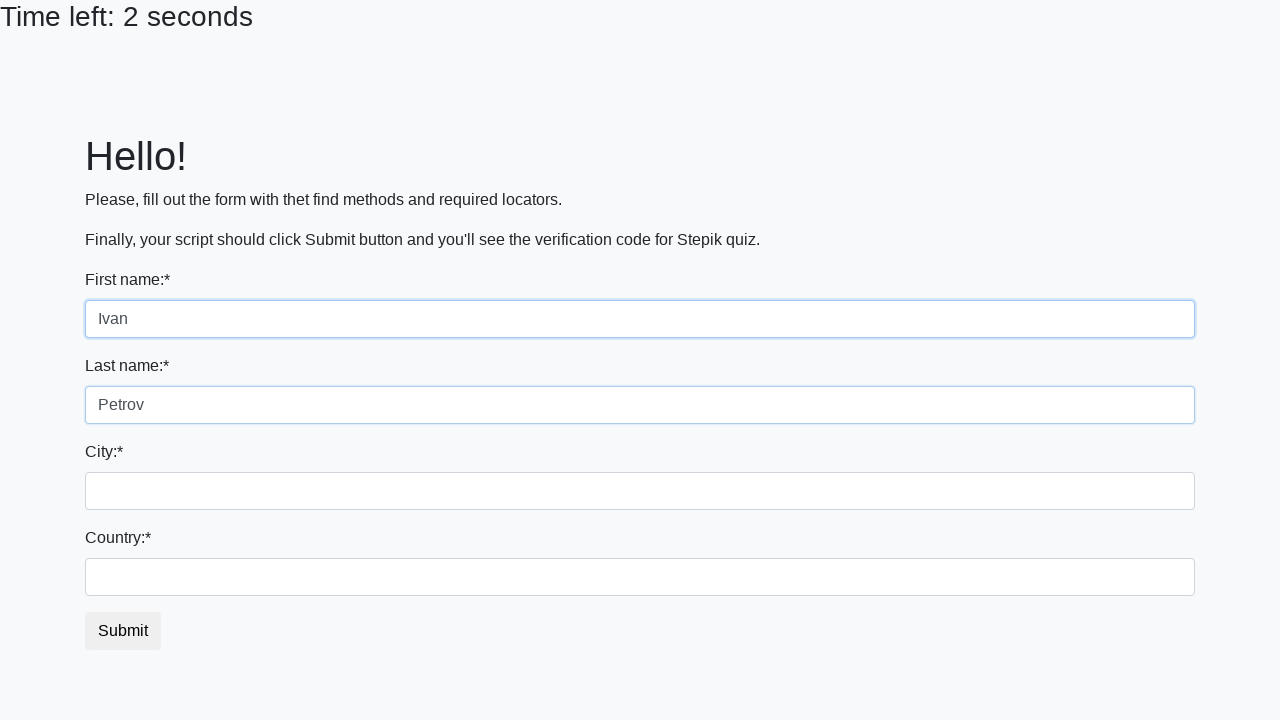

Filled city field with 'Smolensk' on .city
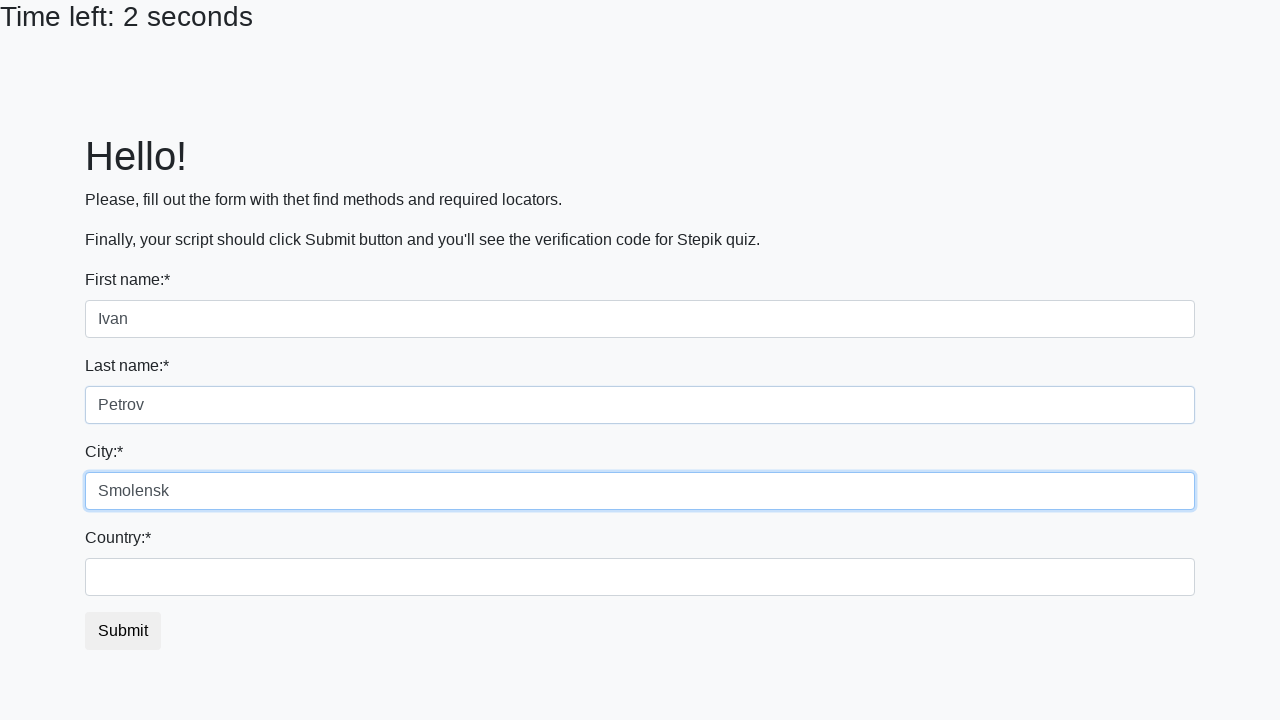

Filled country field with 'Russia' on #country
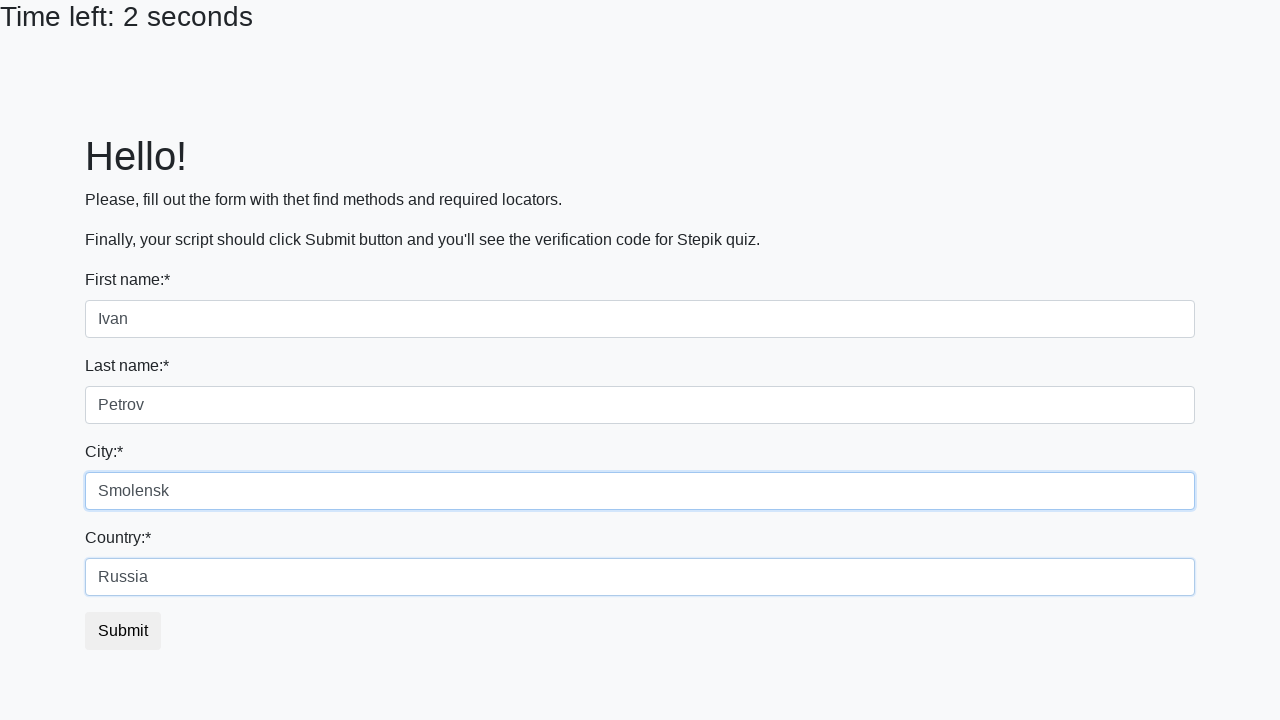

Clicked form submit button at (123, 631) on button.btn
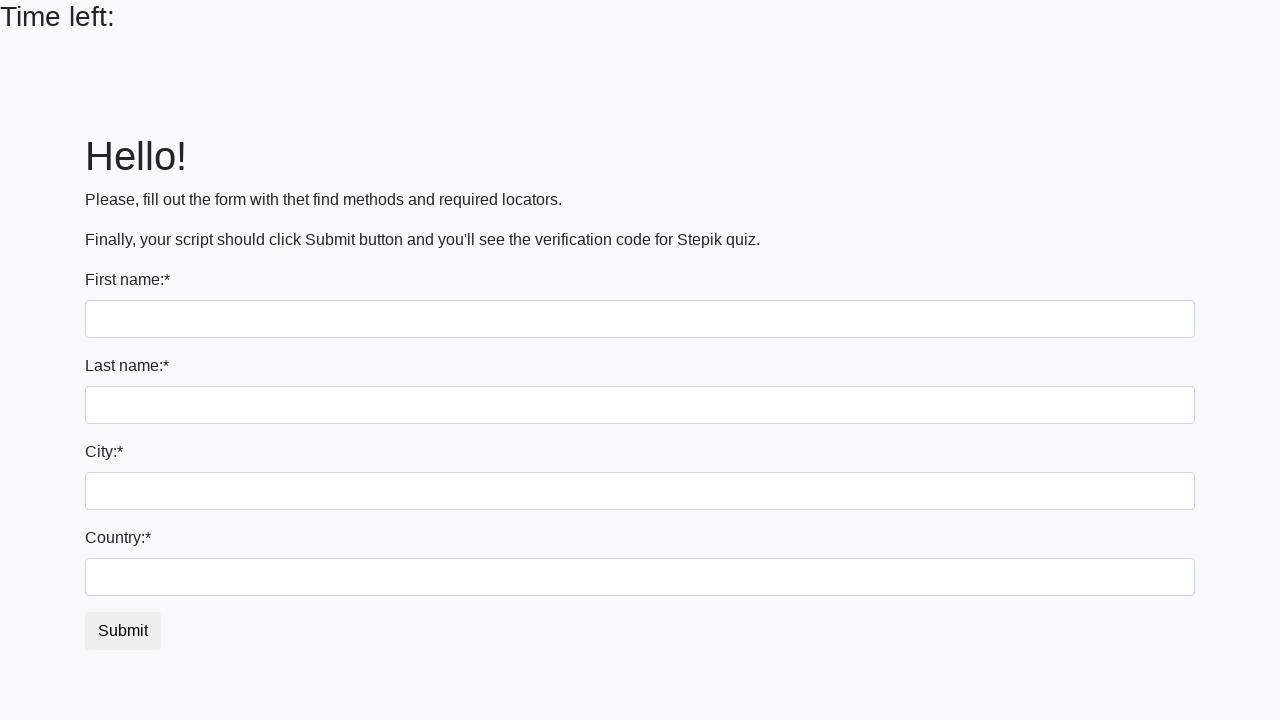

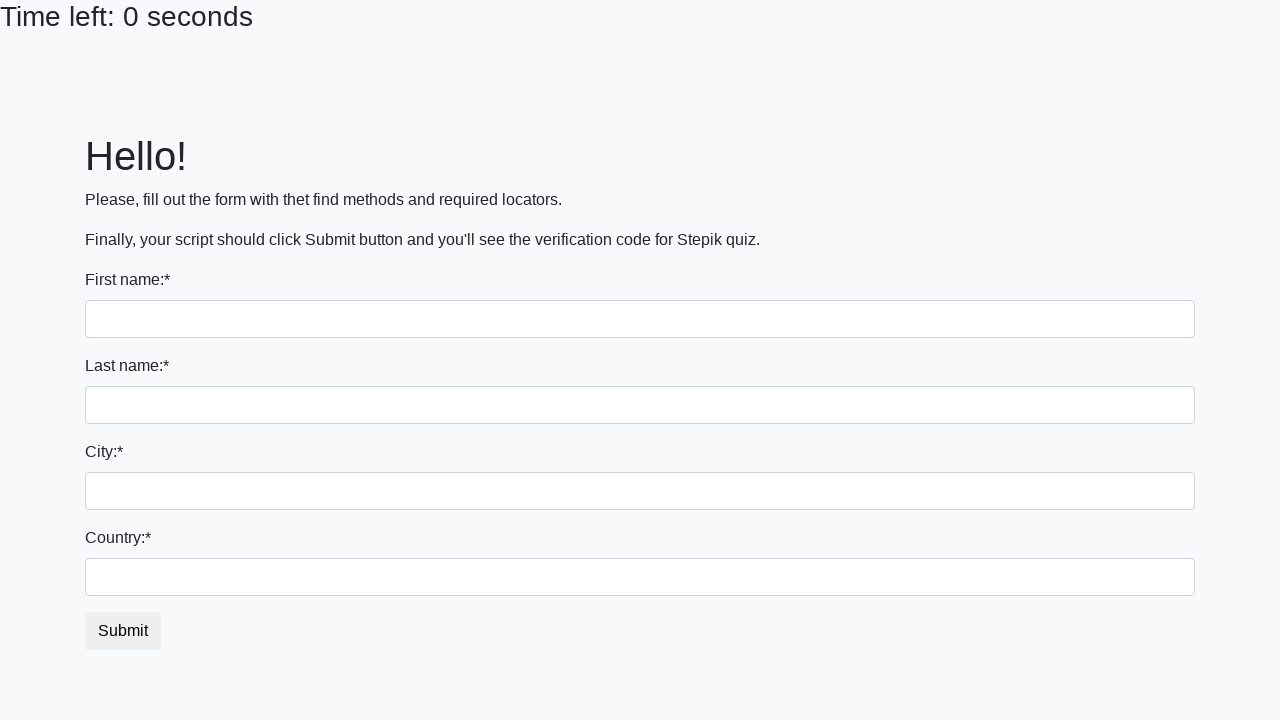